Verifies that the OrangeHRM demo page loads with the correct page title "OrangeHRM"

Starting URL: https://opensource-demo.orangehrmlive.com/

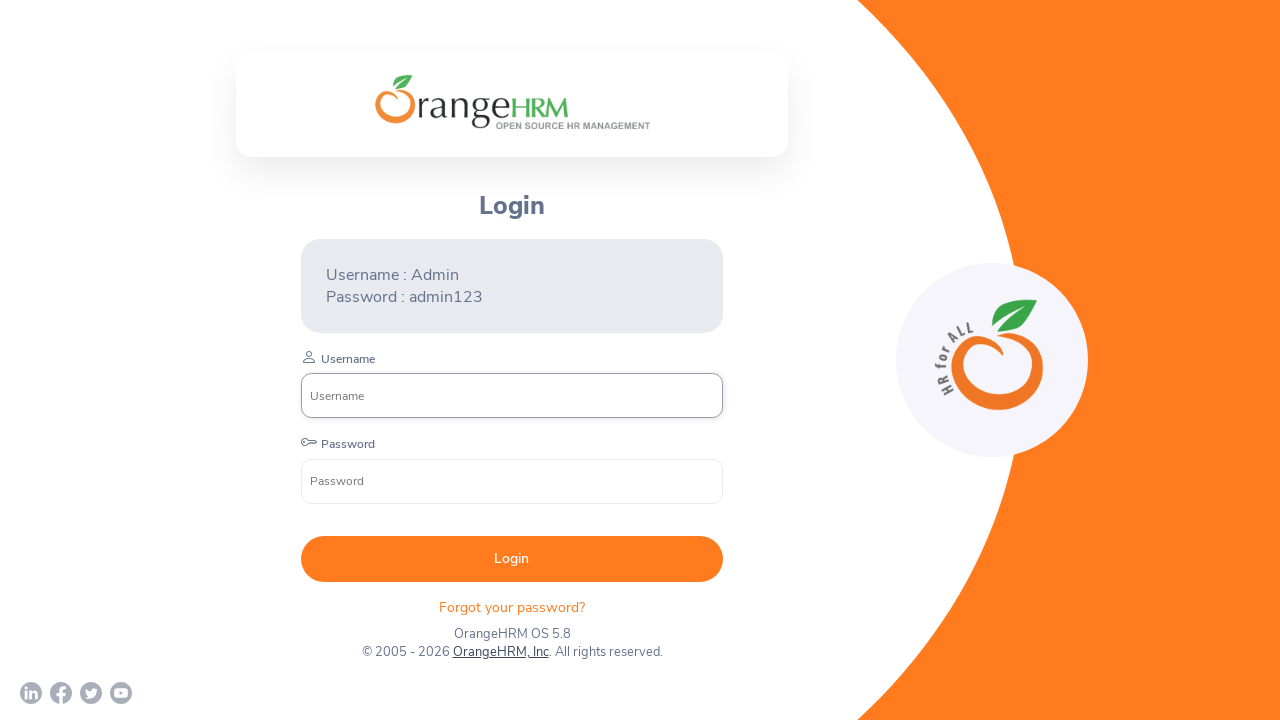

Waited for page DOM content to load
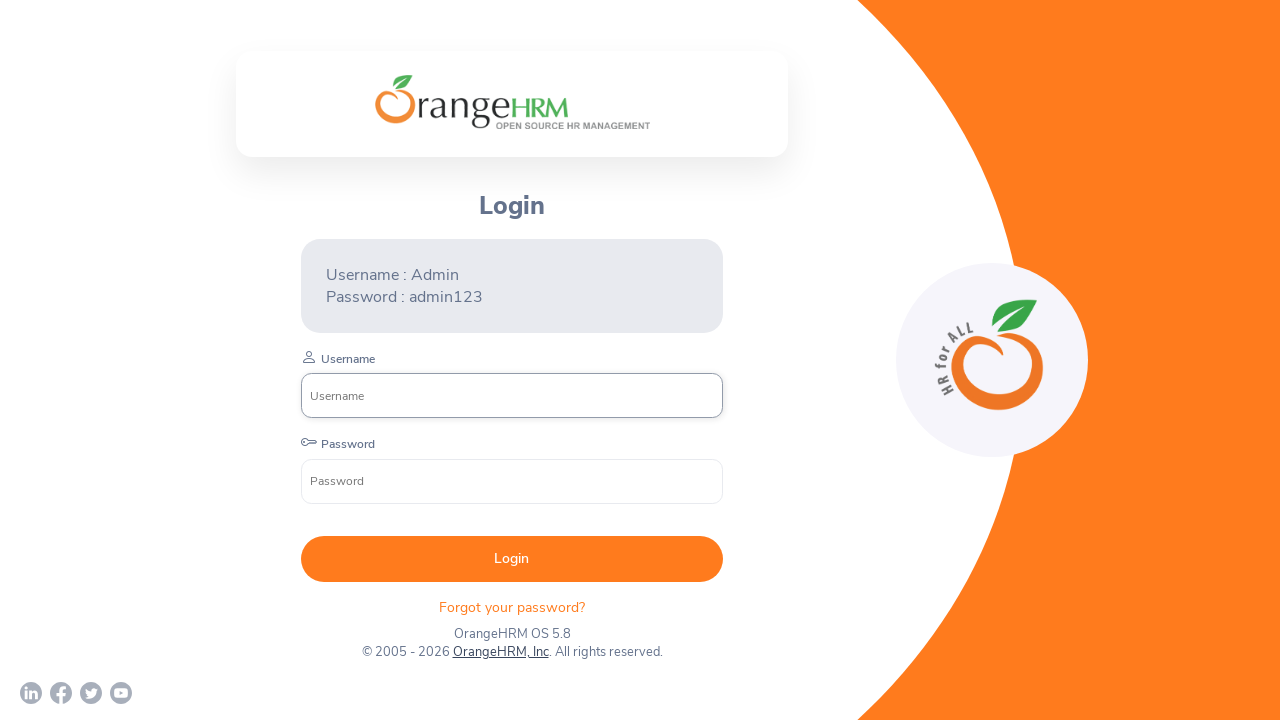

Verified page title is 'OrangeHRM'
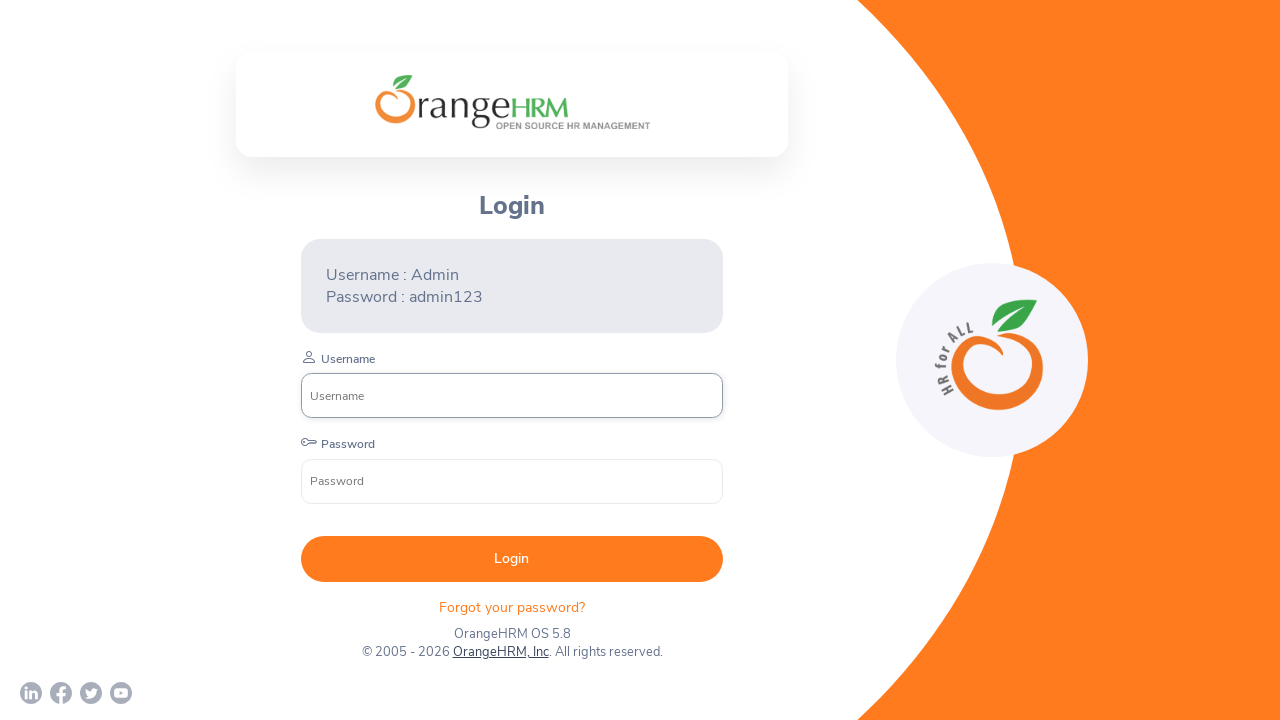

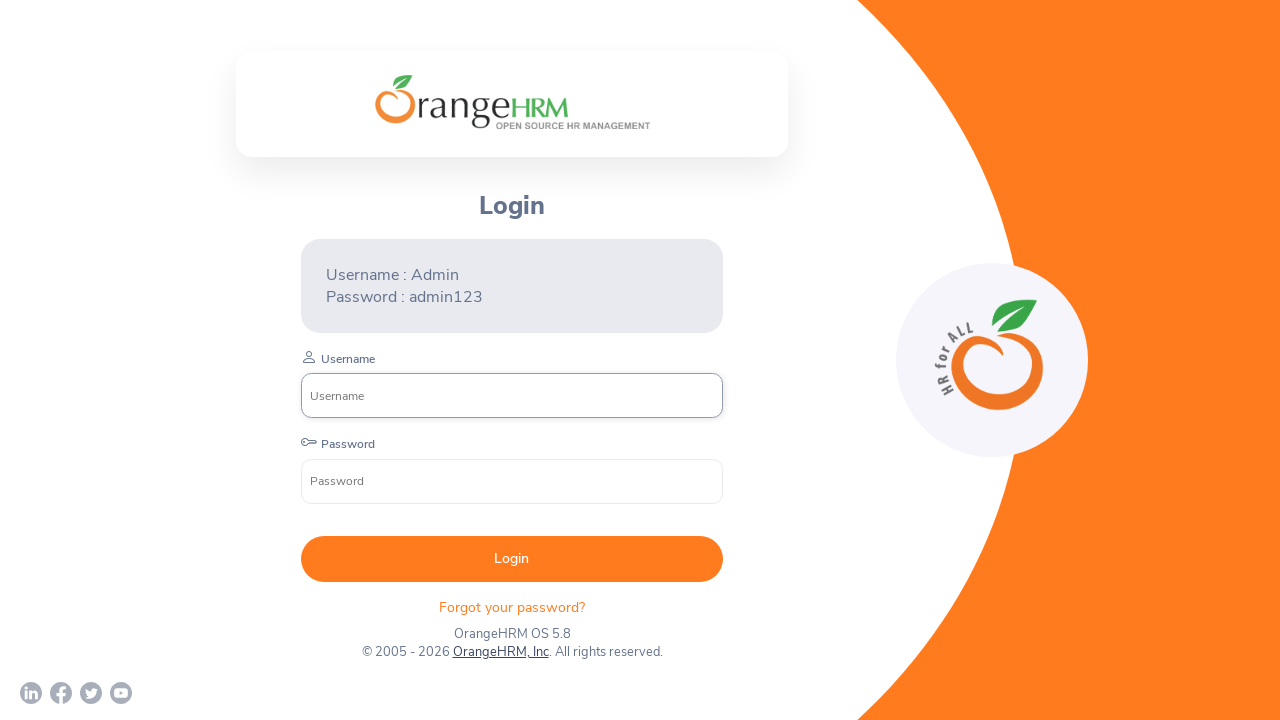